Navigates from Tesla to Starlink and then navigates back twice

Starting URL: https://www.tesla.com

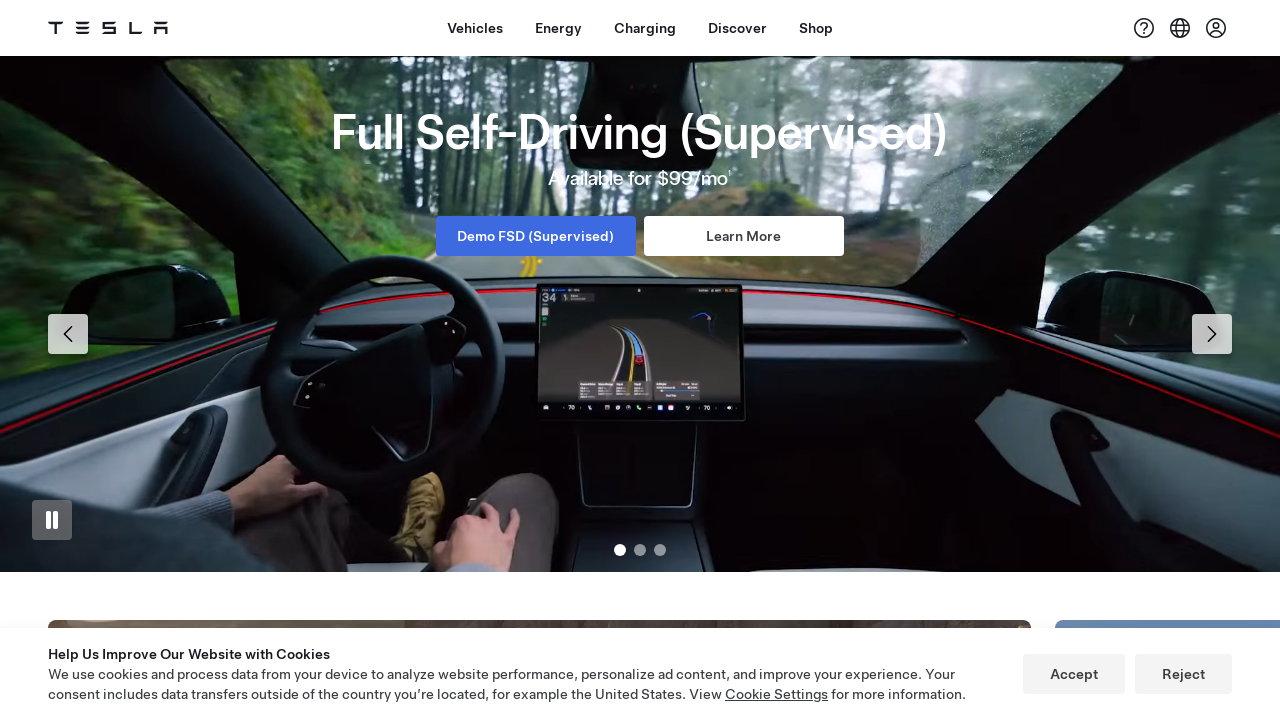

Navigated to Starlink website
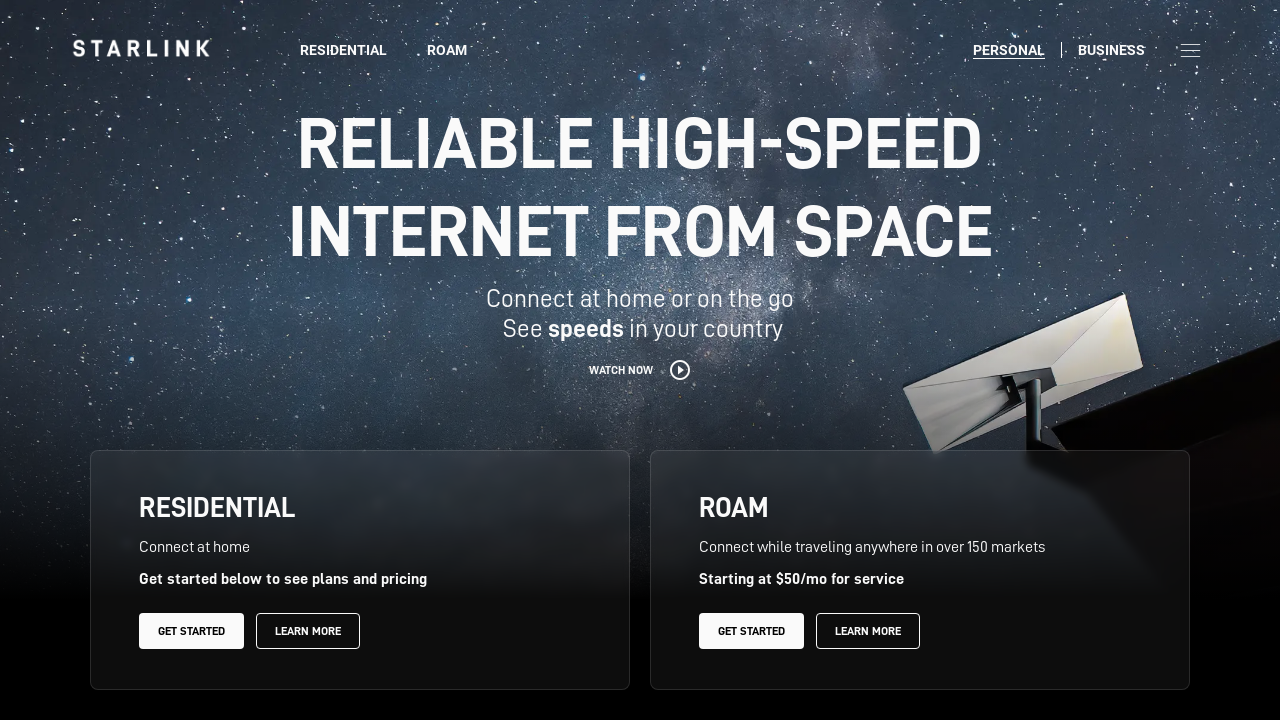

Navigated back to Tesla website
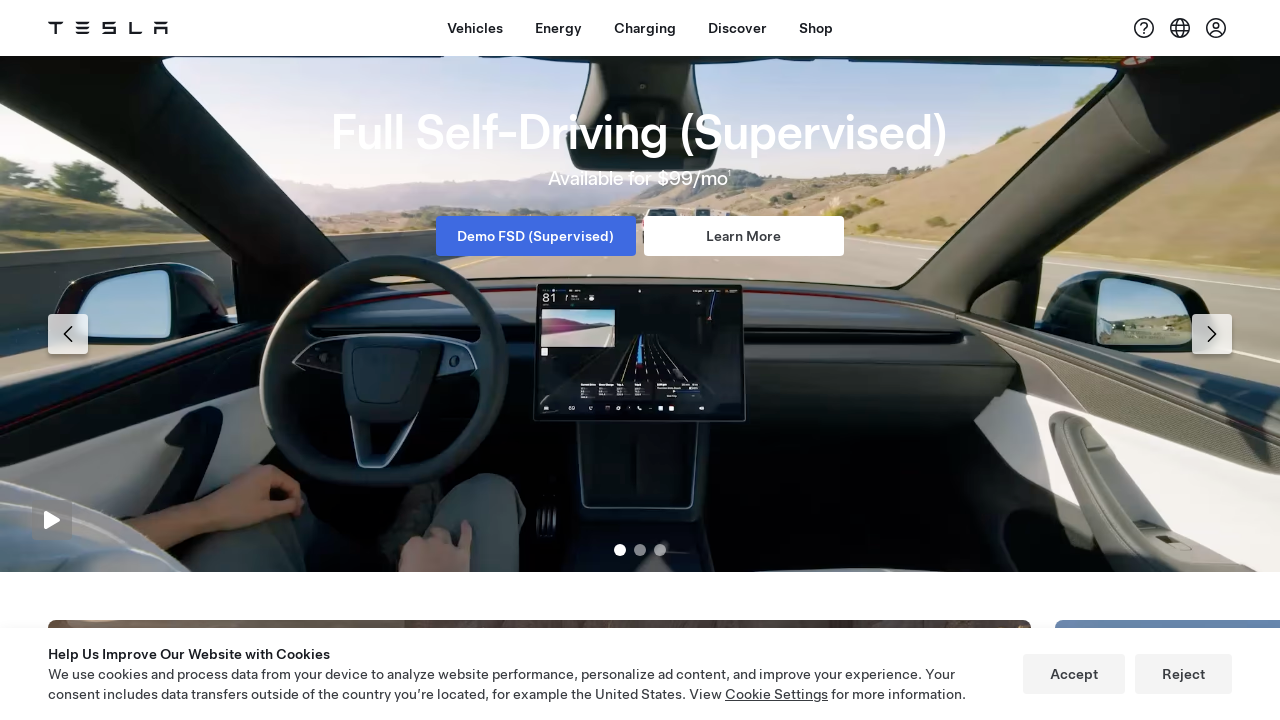

Navigated back again from Tesla
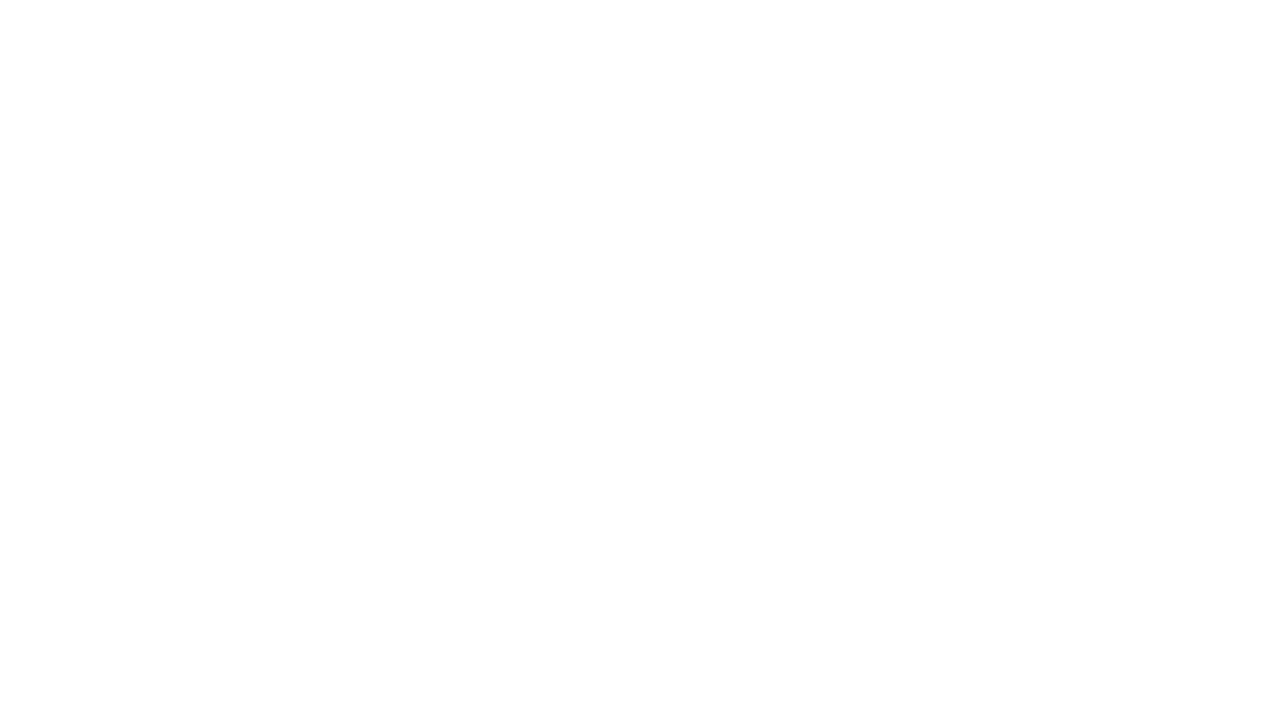

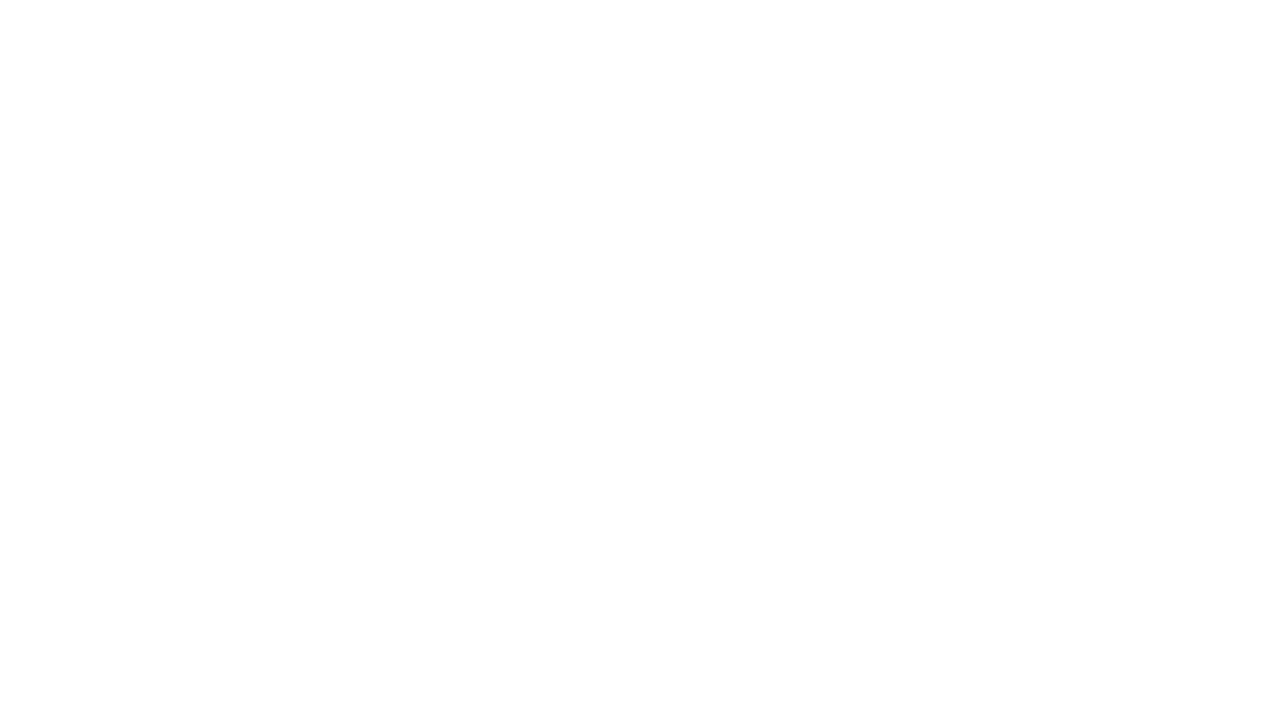